Tests hovering over an element and verifies the hovered status

Starting URL: https://www.selenium.dev/selenium/web/mouse_interaction.html

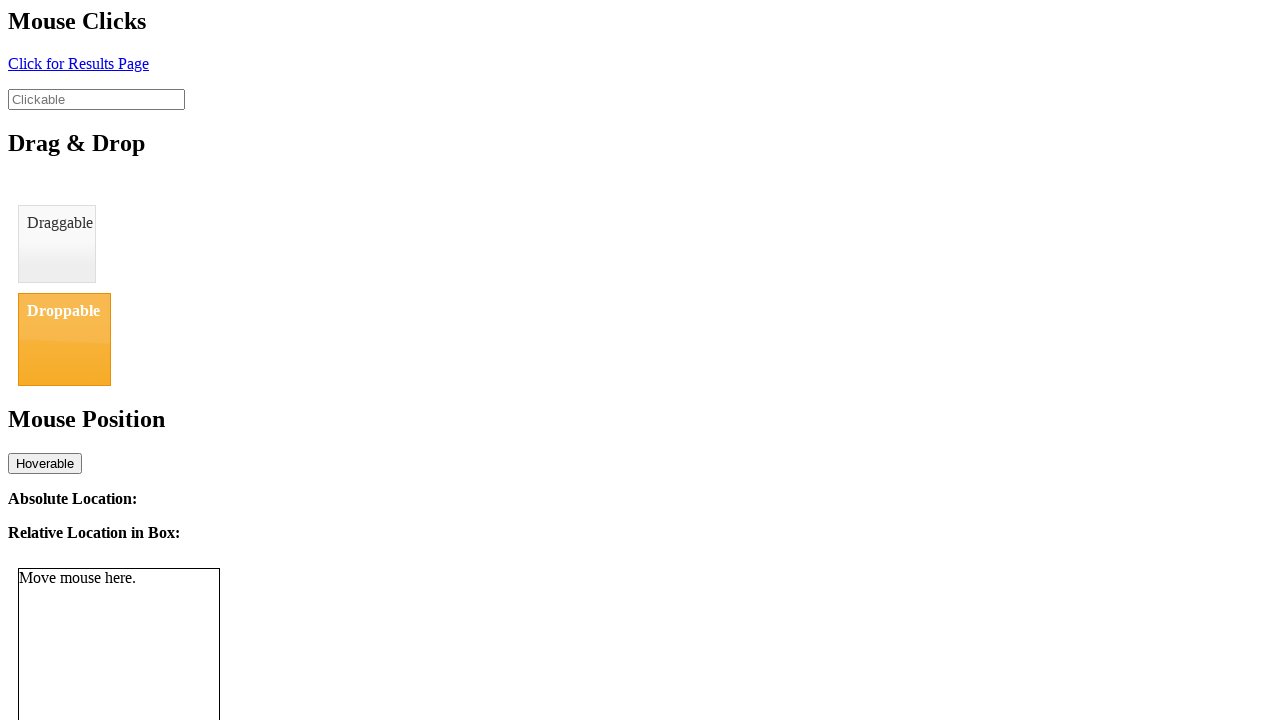

Hovered over the element with id 'hover' at (45, 463) on #hover
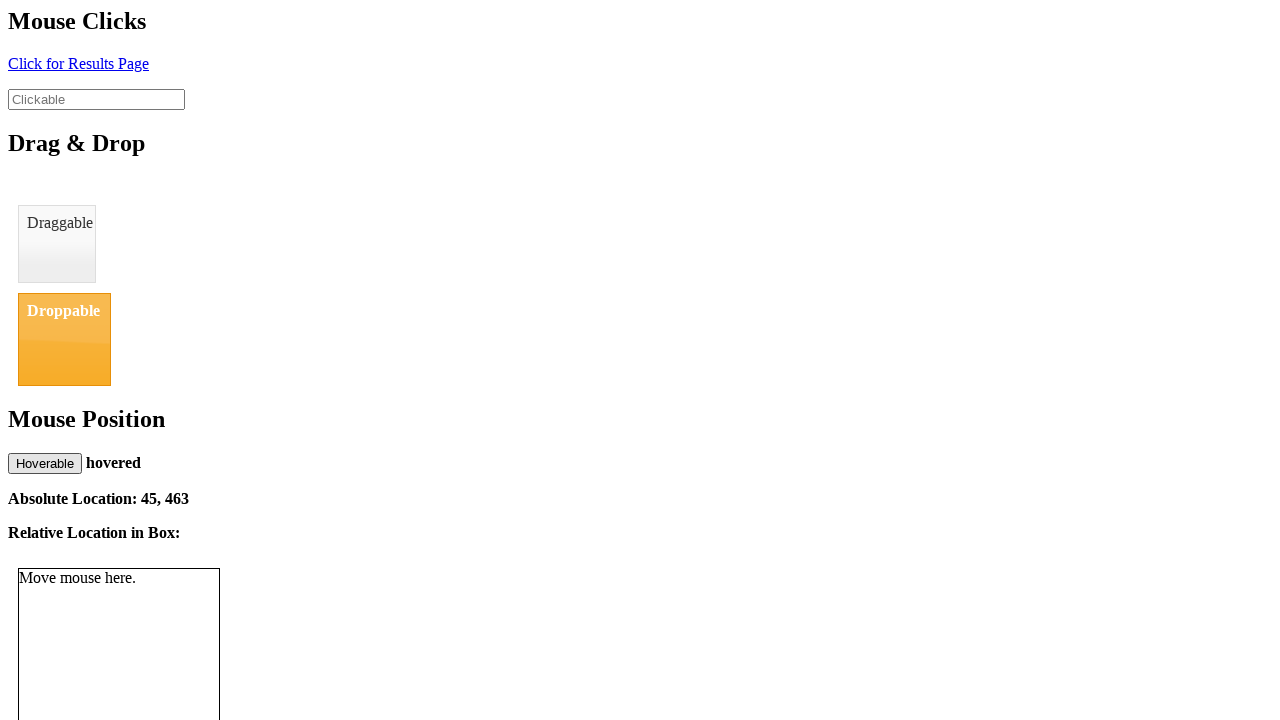

Verified that the hovered status is displayed
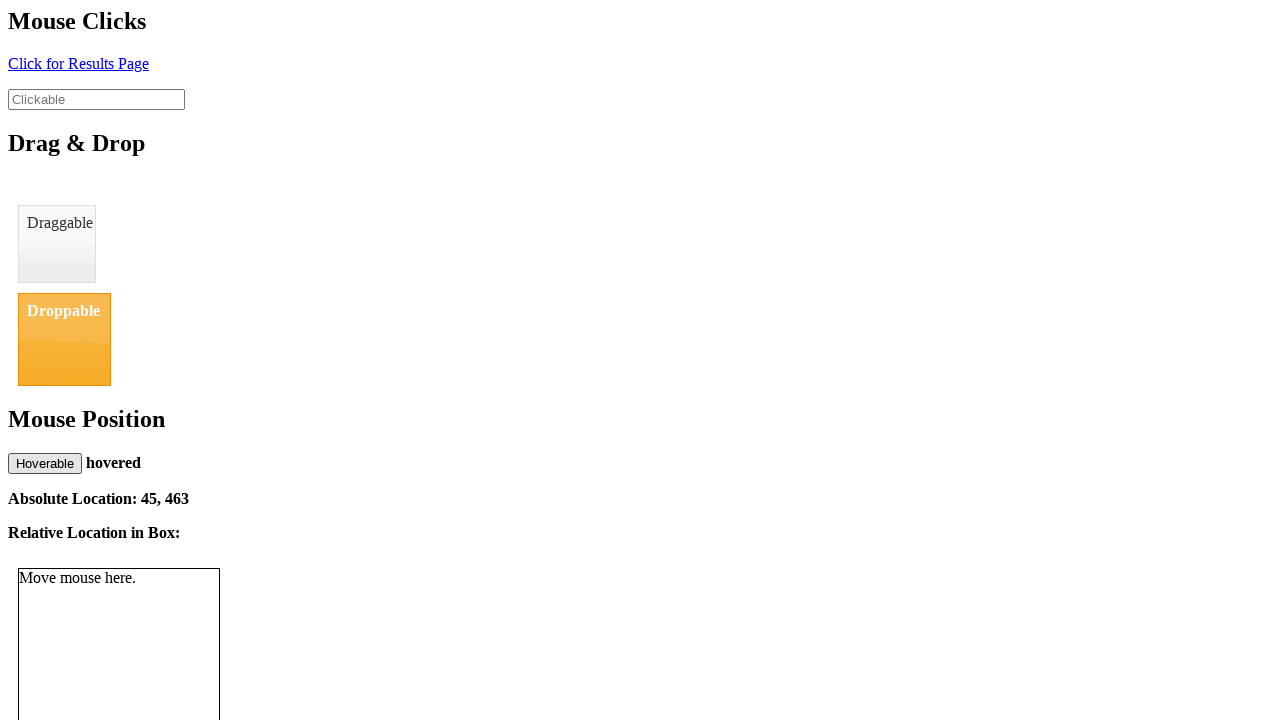

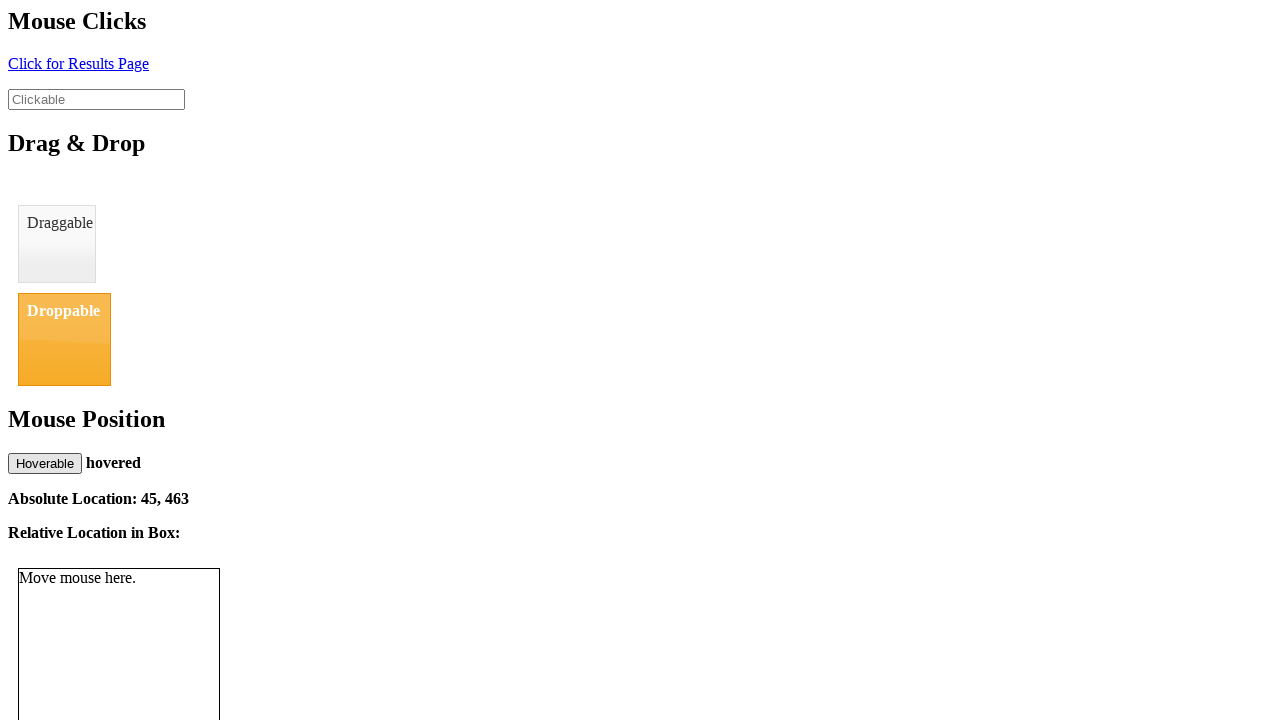